Tests passenger selection by adding 2 adults, 2 children, and 1 infant using increment buttons

Starting URL: https://rahulshettyacademy.com/dropdownsPractise/

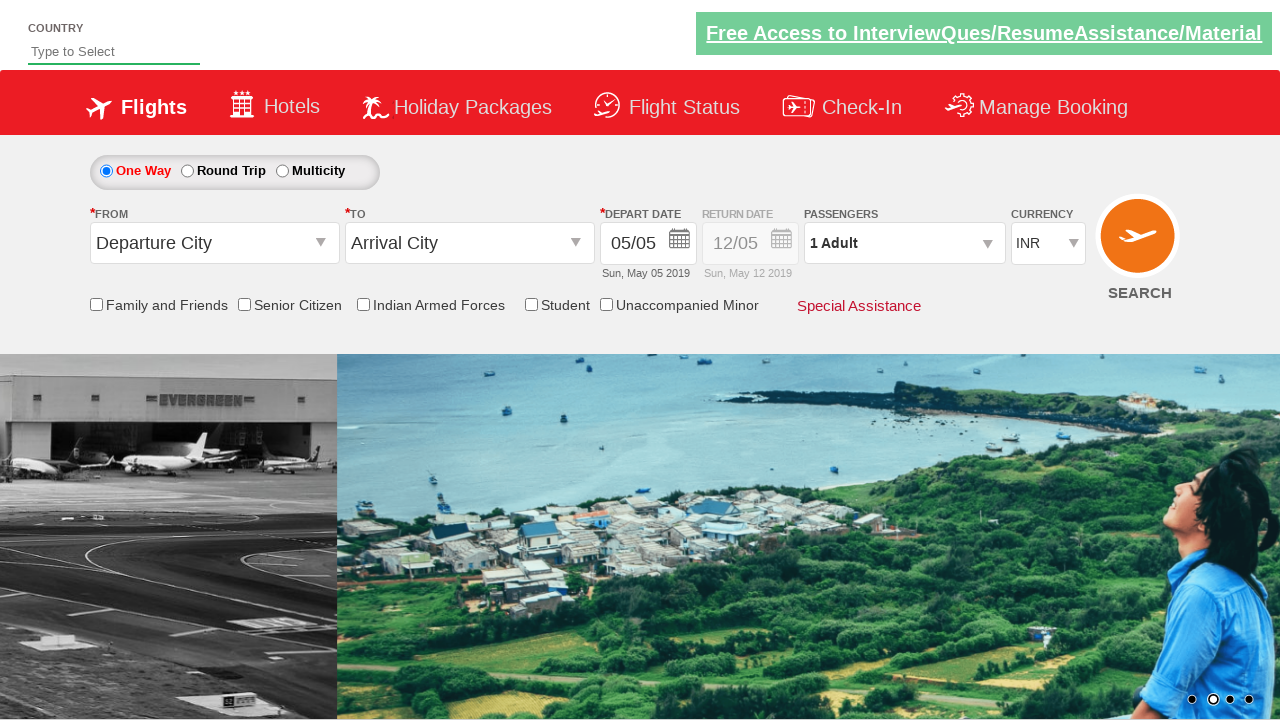

Opened passenger selection dropdown at (904, 243) on #divpaxinfo
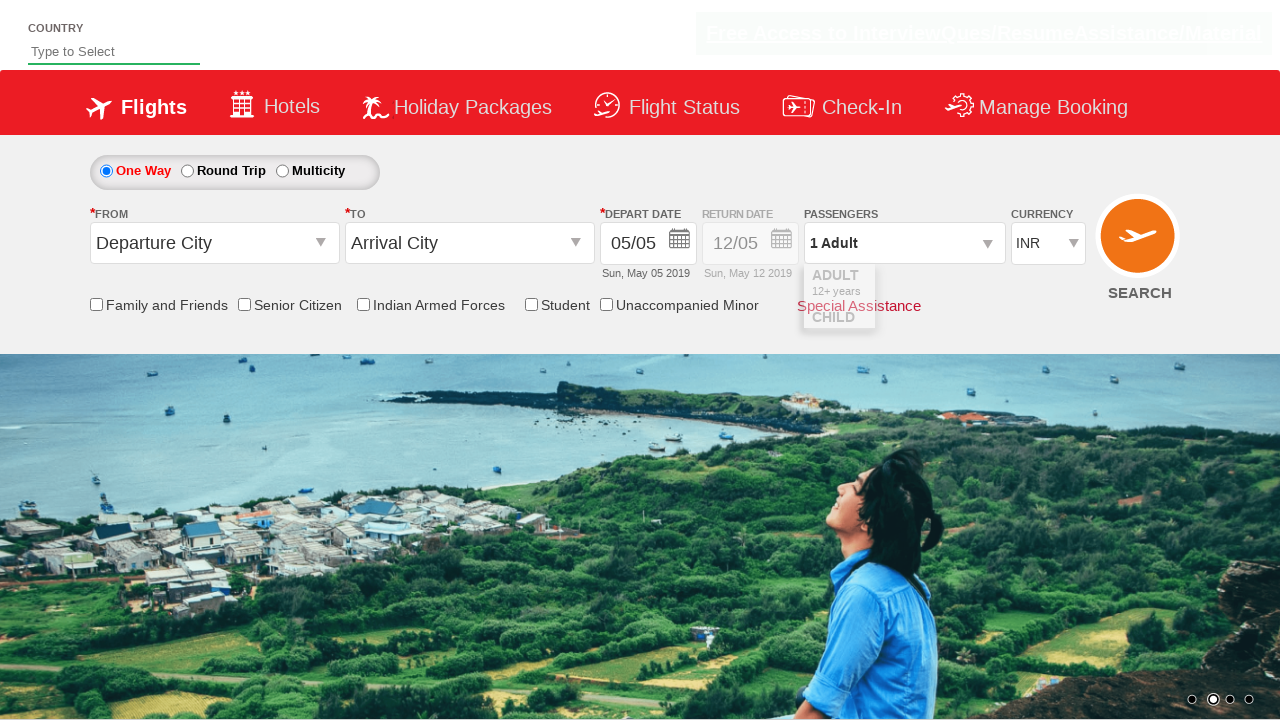

Added 1 more adult (total 2 adults) at (982, 288) on #hrefIncAdt
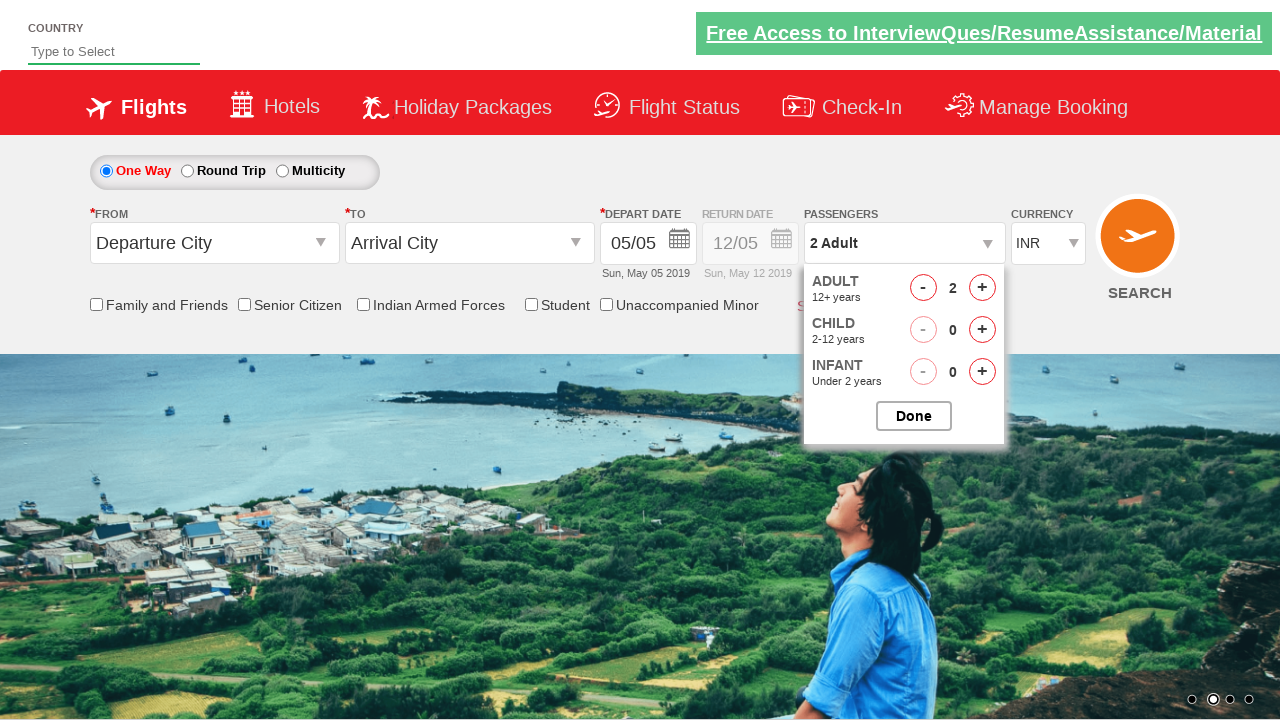

Added first child at (982, 330) on #hrefIncChd
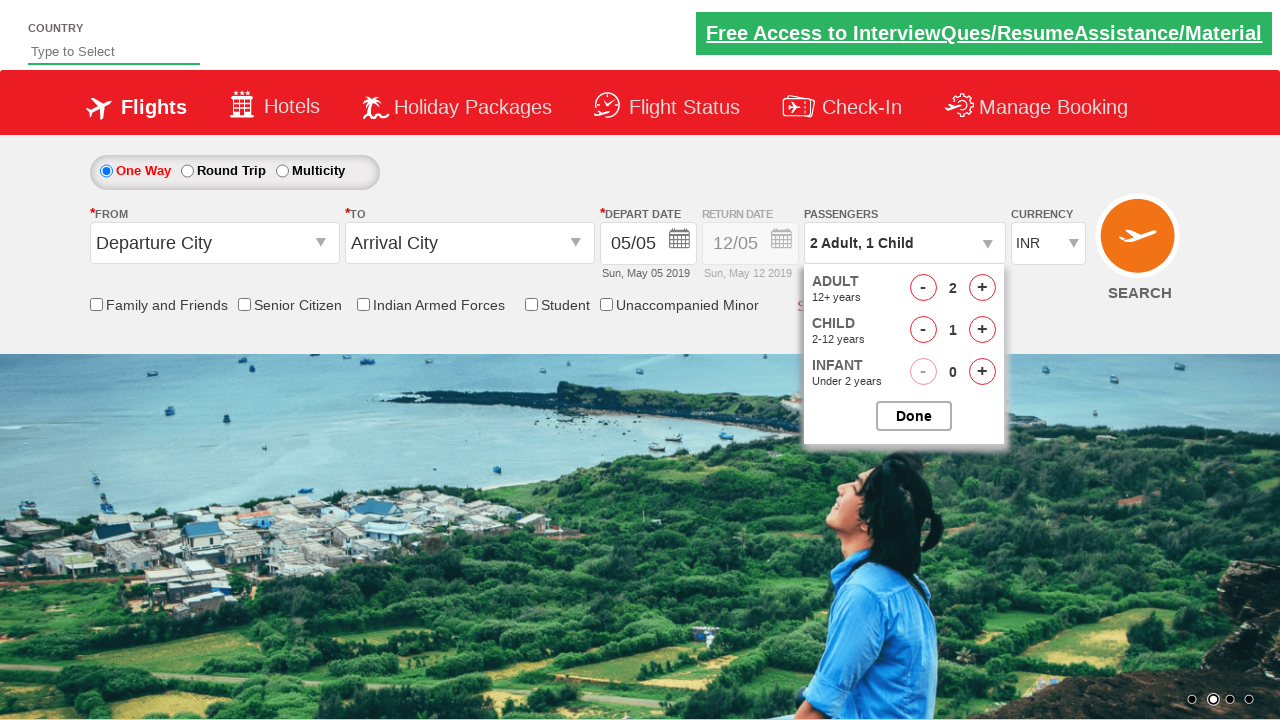

Added second child (total 2 children) at (982, 330) on #hrefIncChd
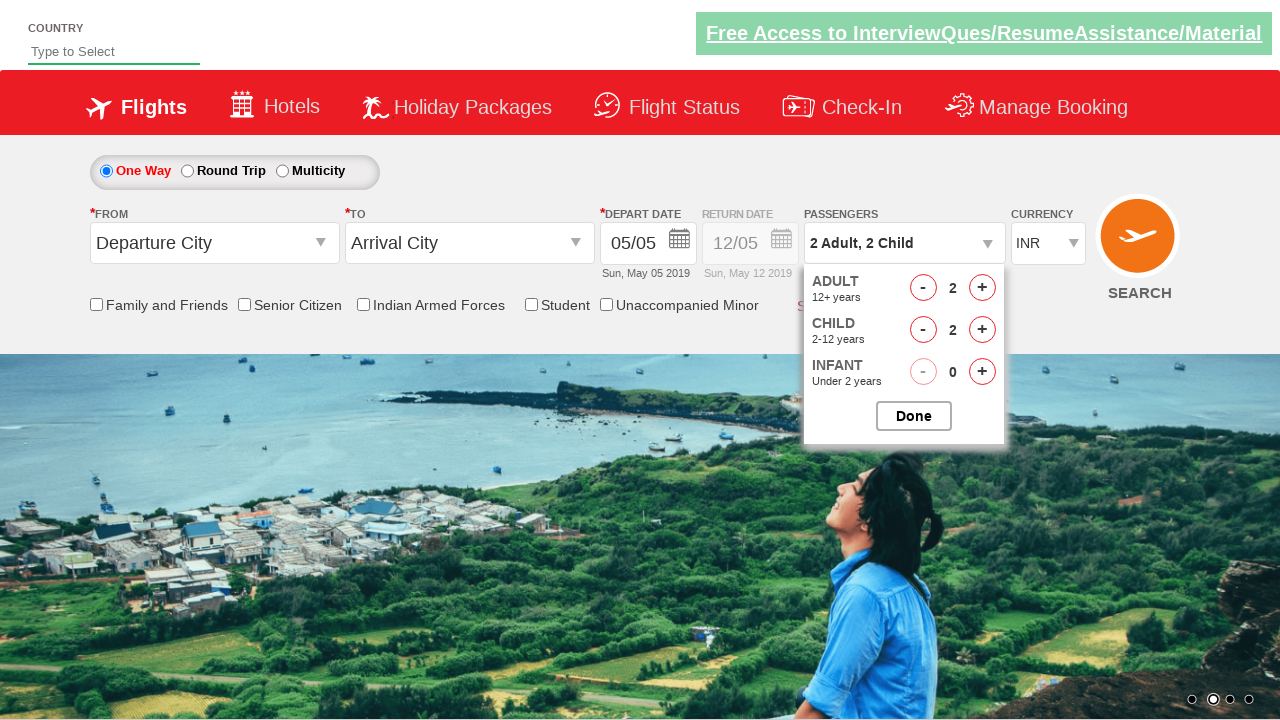

Added 1 infant at (982, 372) on #hrefIncInf
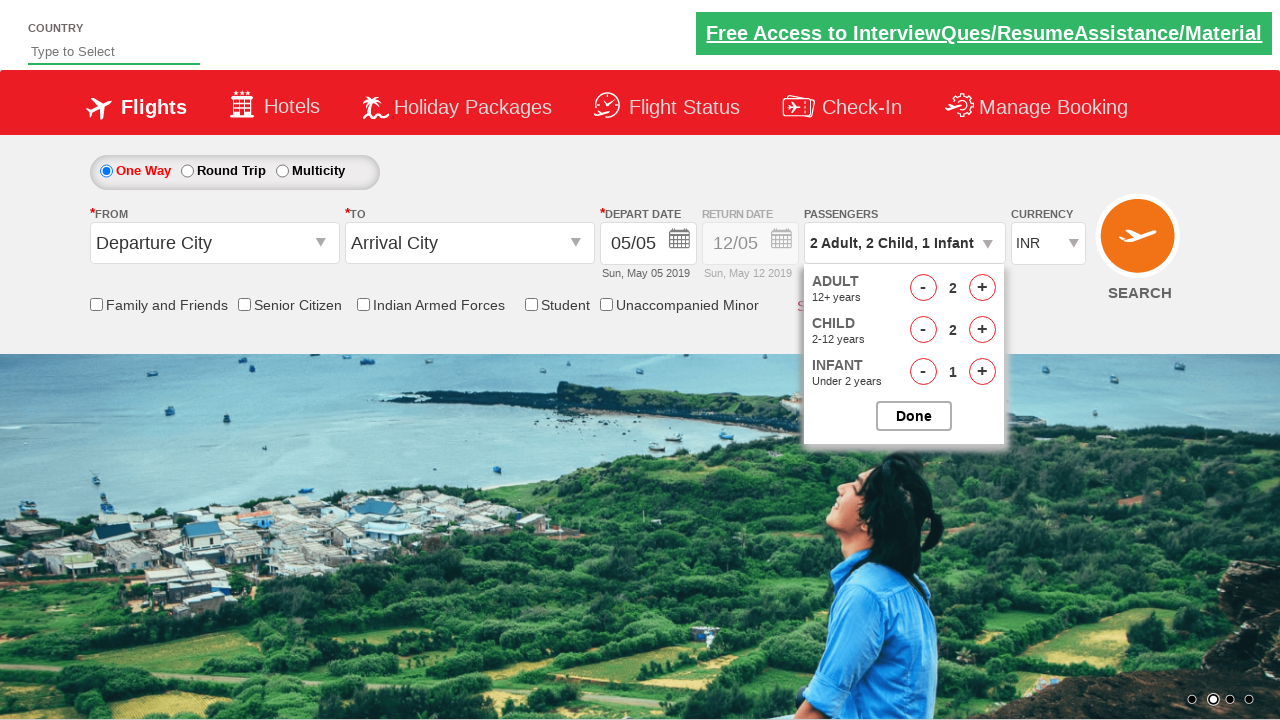

Closed passenger selection with 2 adults, 2 children, and 1 infant at (914, 416) on #btnclosepaxoption
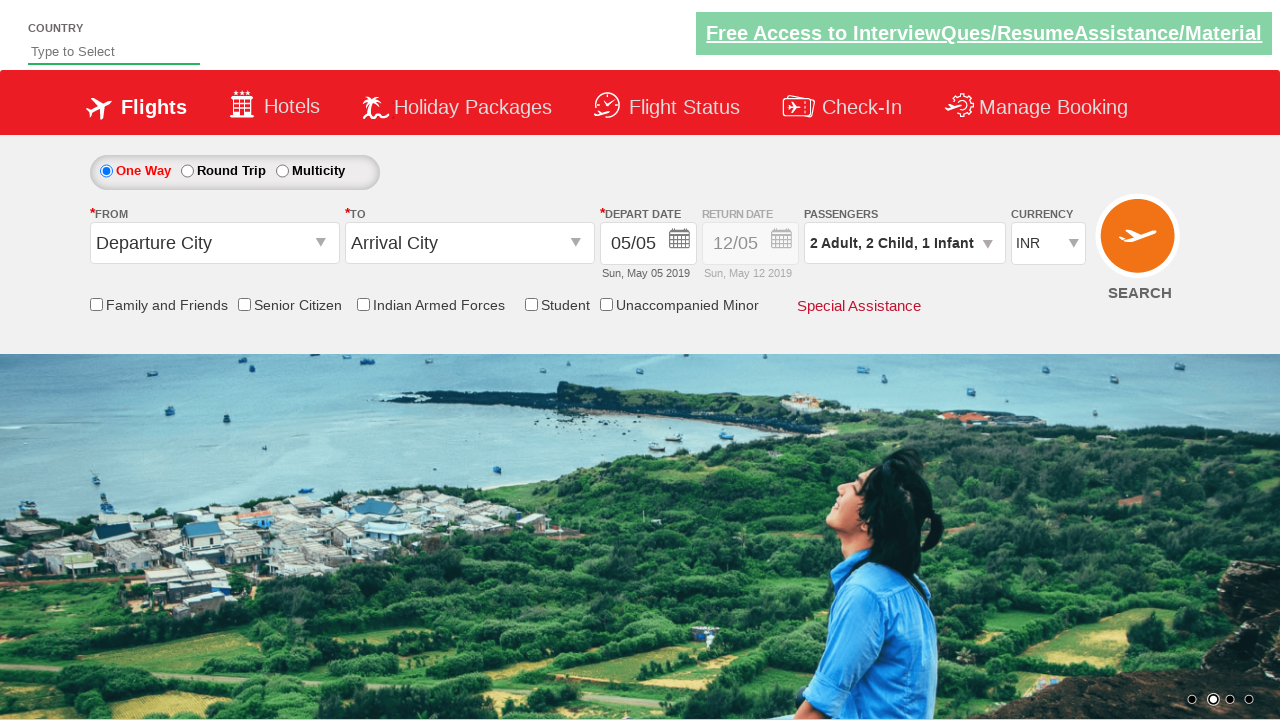

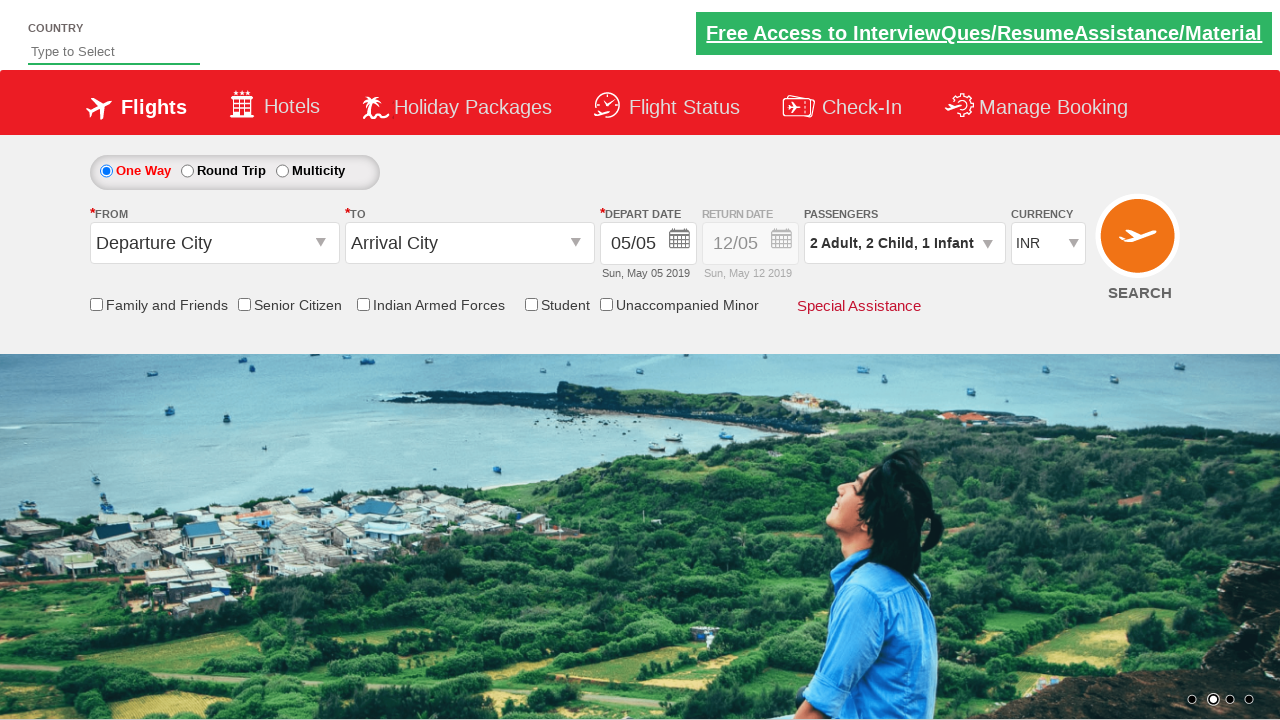